Tests creating a new place by clicking the create button, filling in the place name, selecting a category, and submitting the form.

Starting URL: http://www.navigator.ba

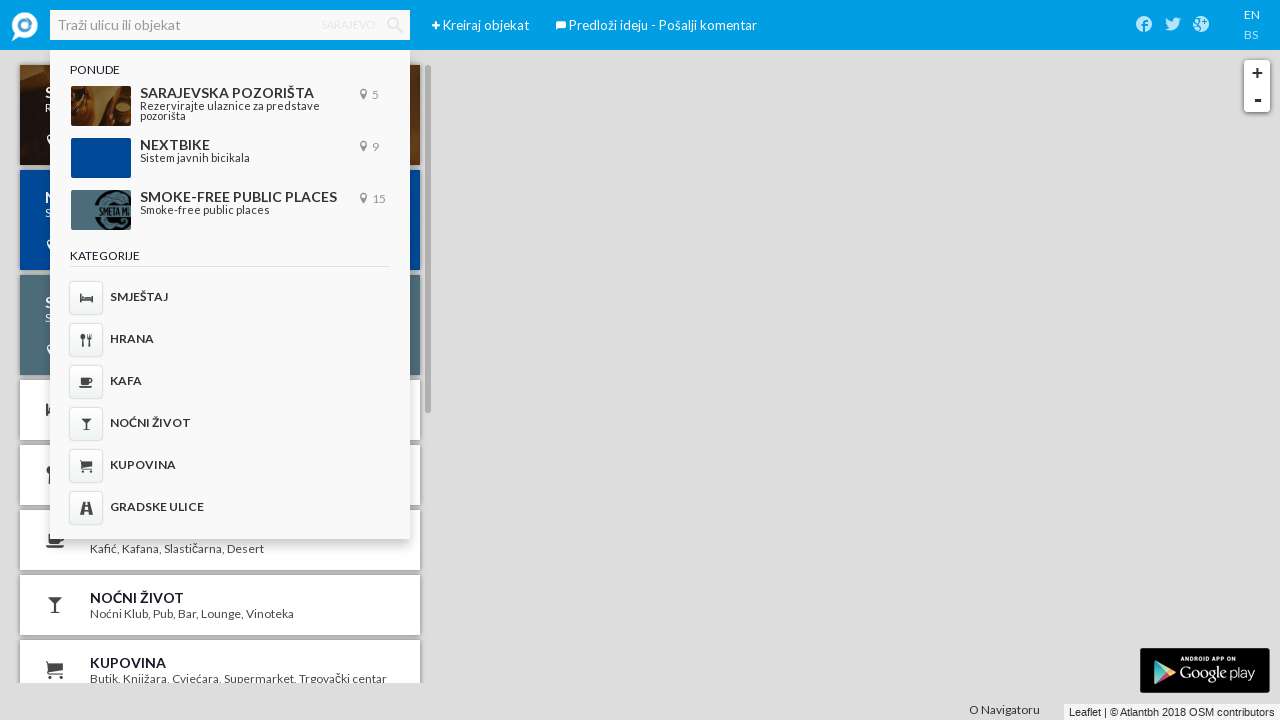

Clicked 'Create place' button at (436, 26) on li[title='Kreiraj objekat'] a, li[title='Create place'] a
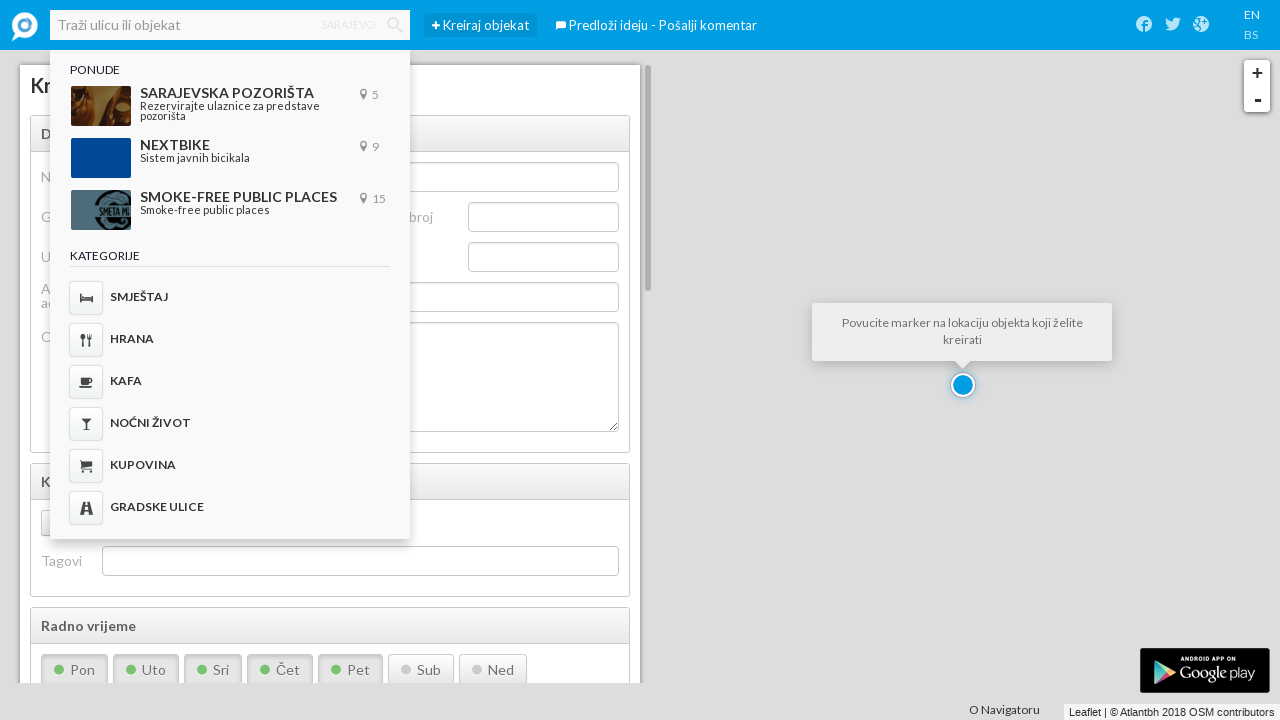

Filled place name with 'Test Location 2024' on input#poi_name
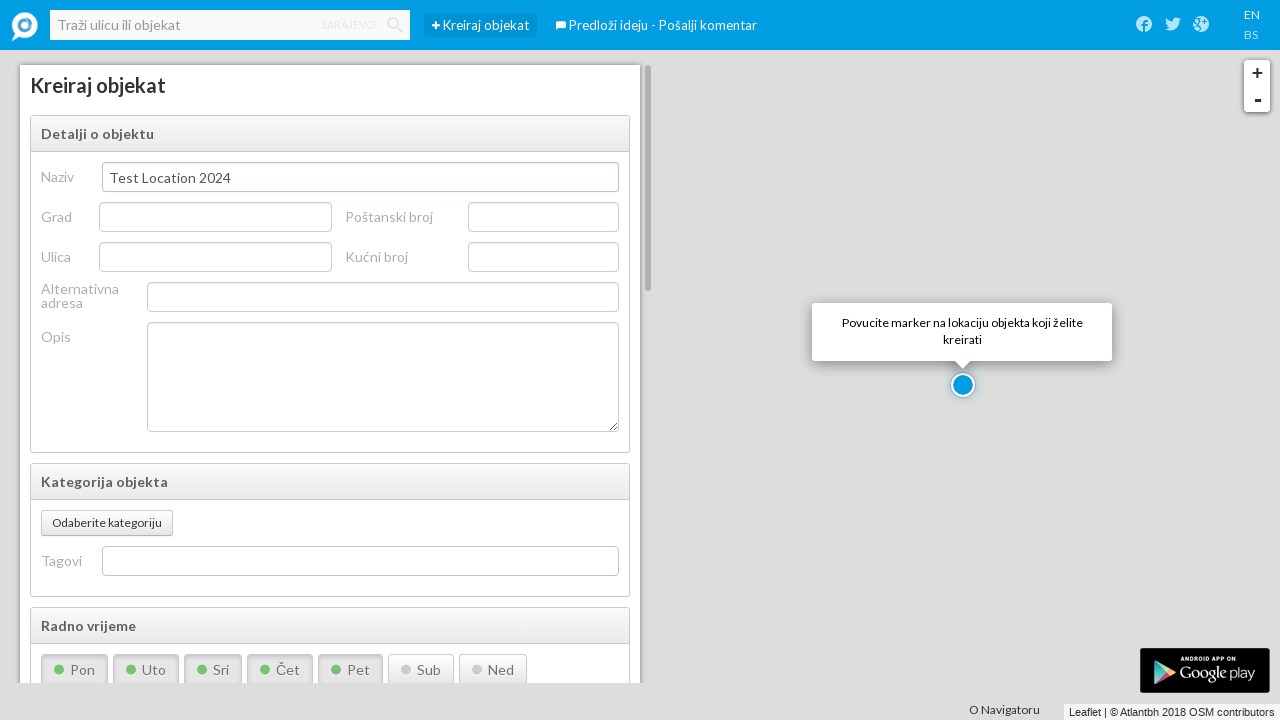

Clicked category selector button at (107, 523) on div.category-selector-container button
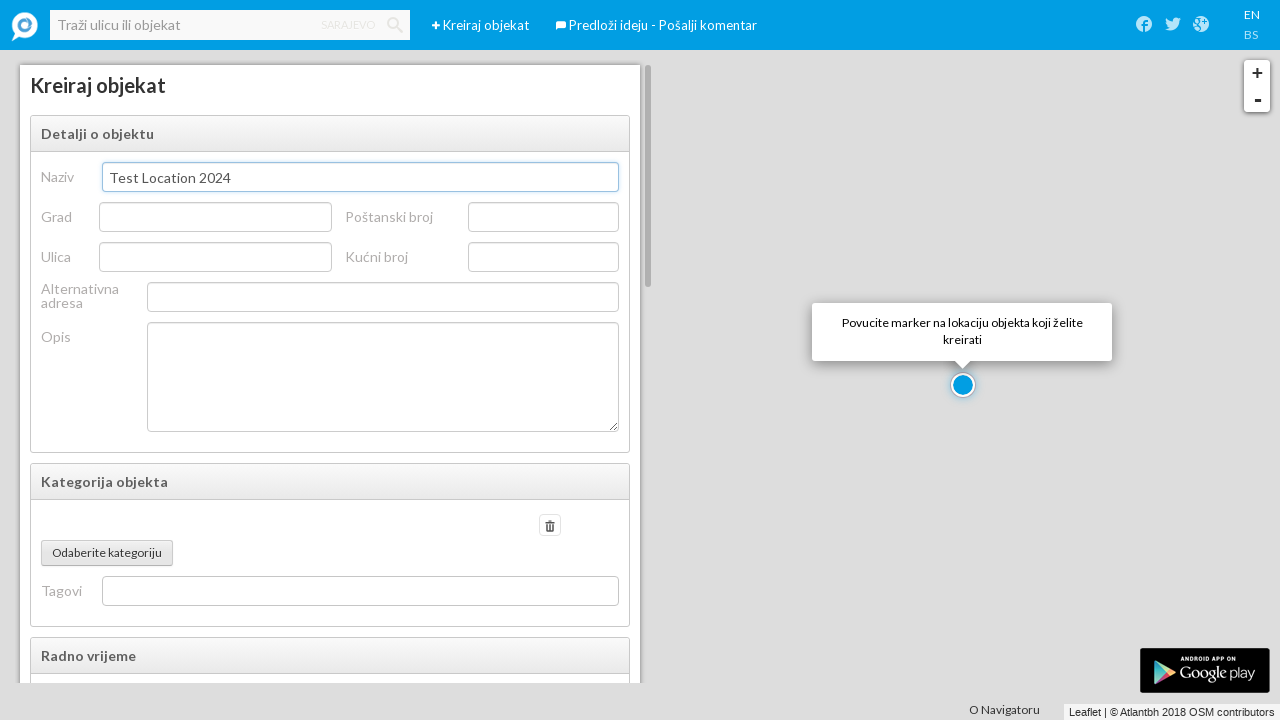

Category dropdown appeared
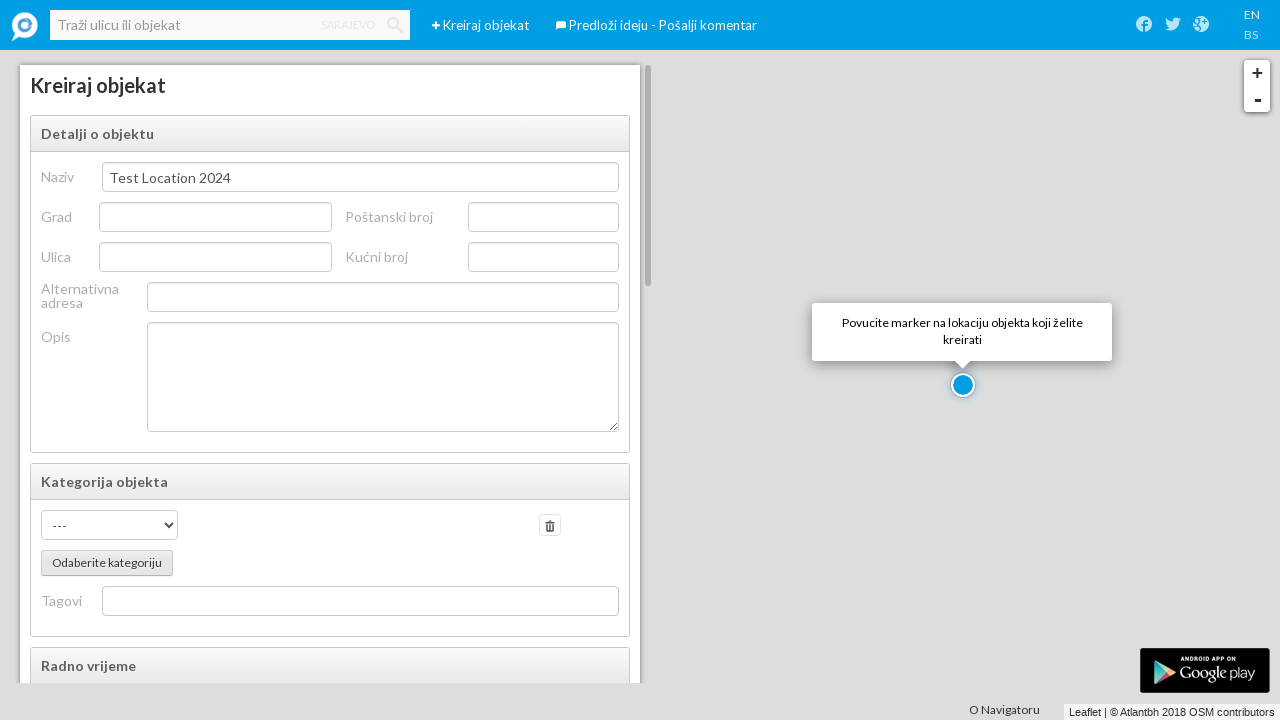

Clicked submit button to create place at (282, 653) on button.btn-success
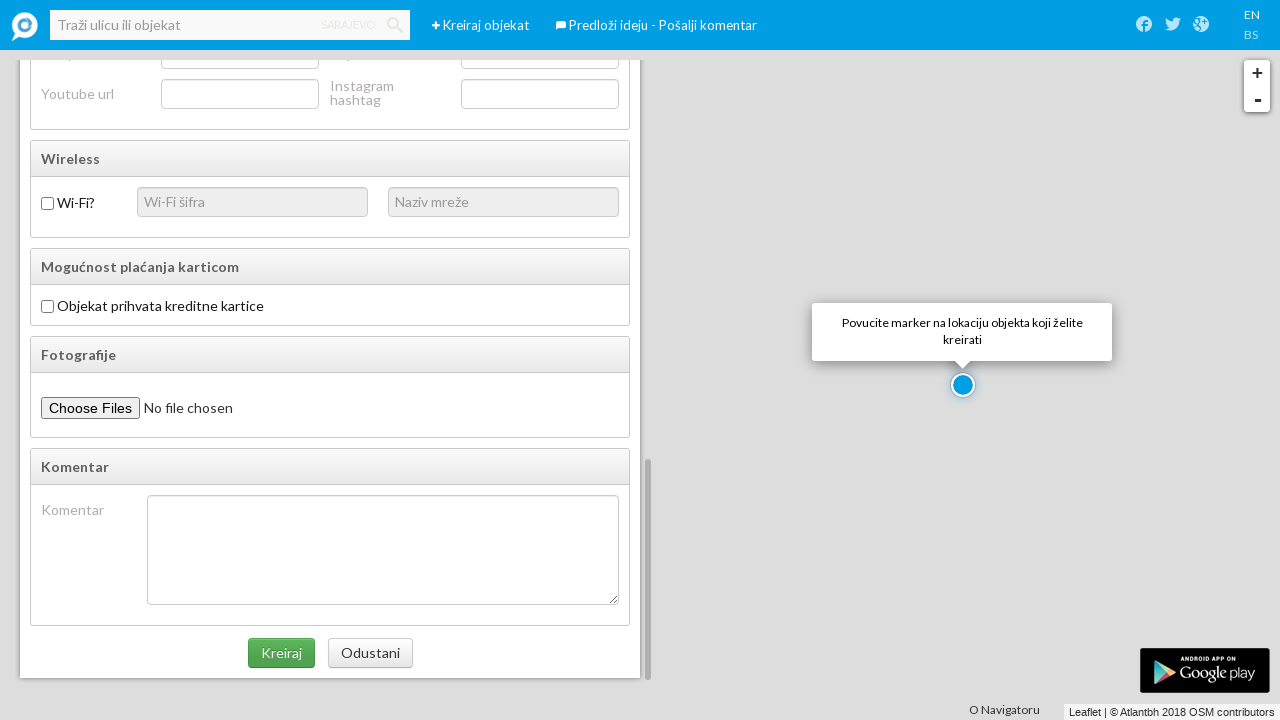

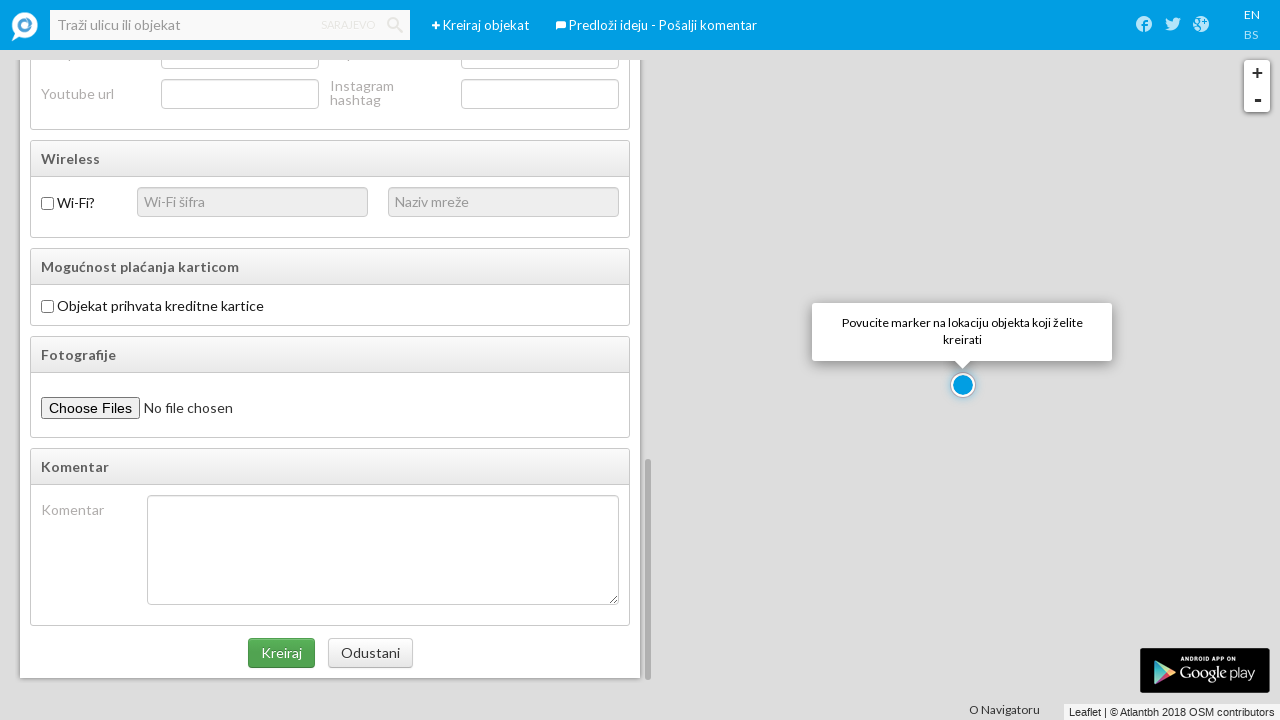